Navigates to the LMS homepage and clicks on the My Account link to verify navigation

Starting URL: https://alchemy.hguy.co/lms

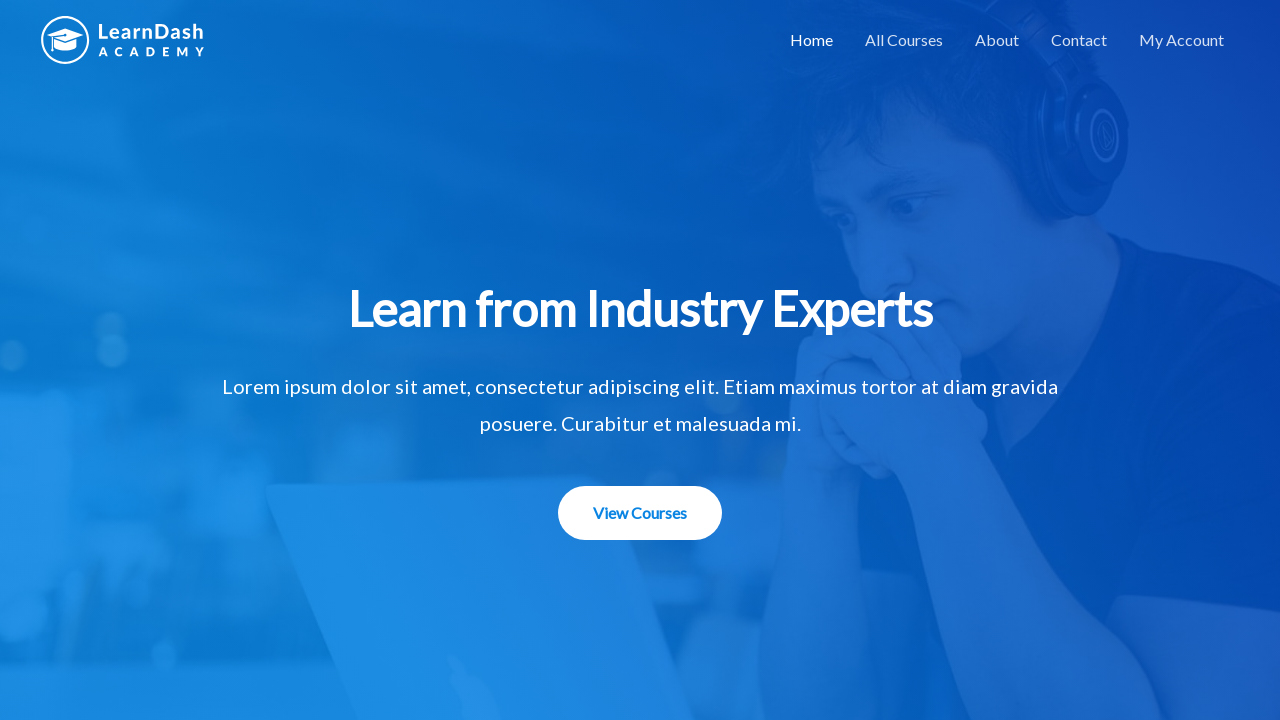

Navigated to LMS homepage at https://alchemy.hguy.co/lms
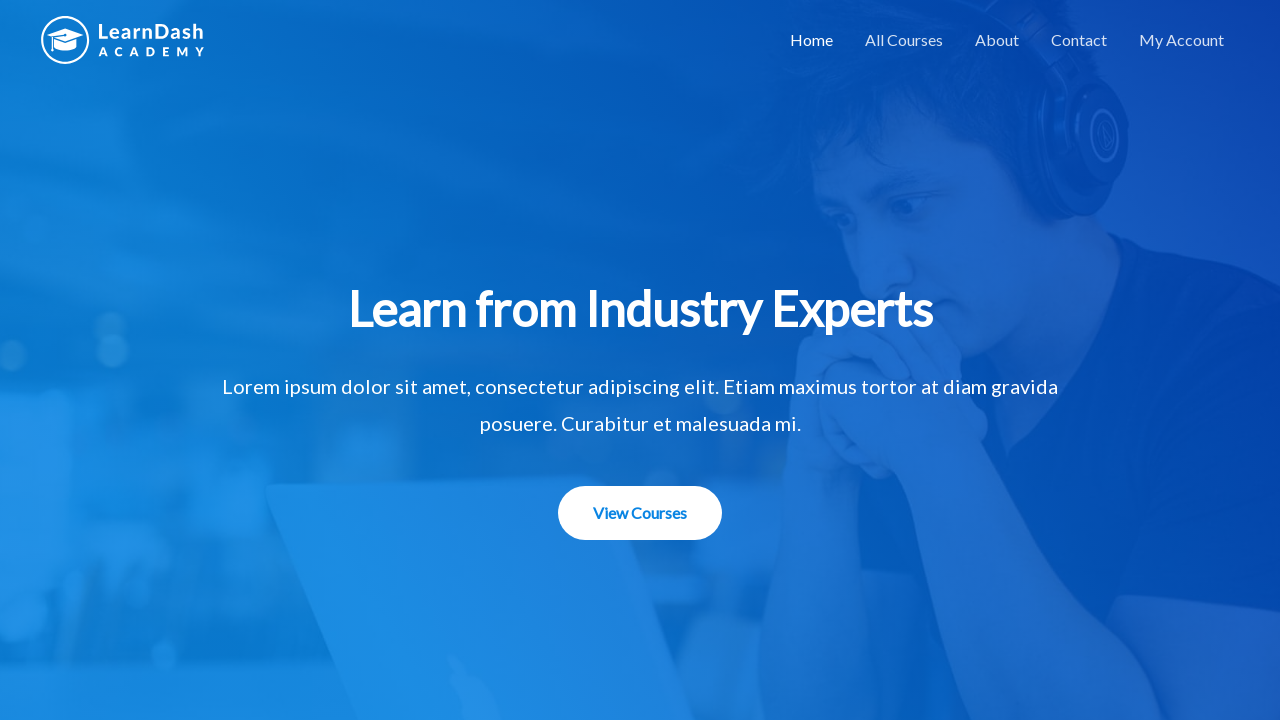

Clicked on the My Account link at (1182, 40) on xpath=//a[text()='My Account']
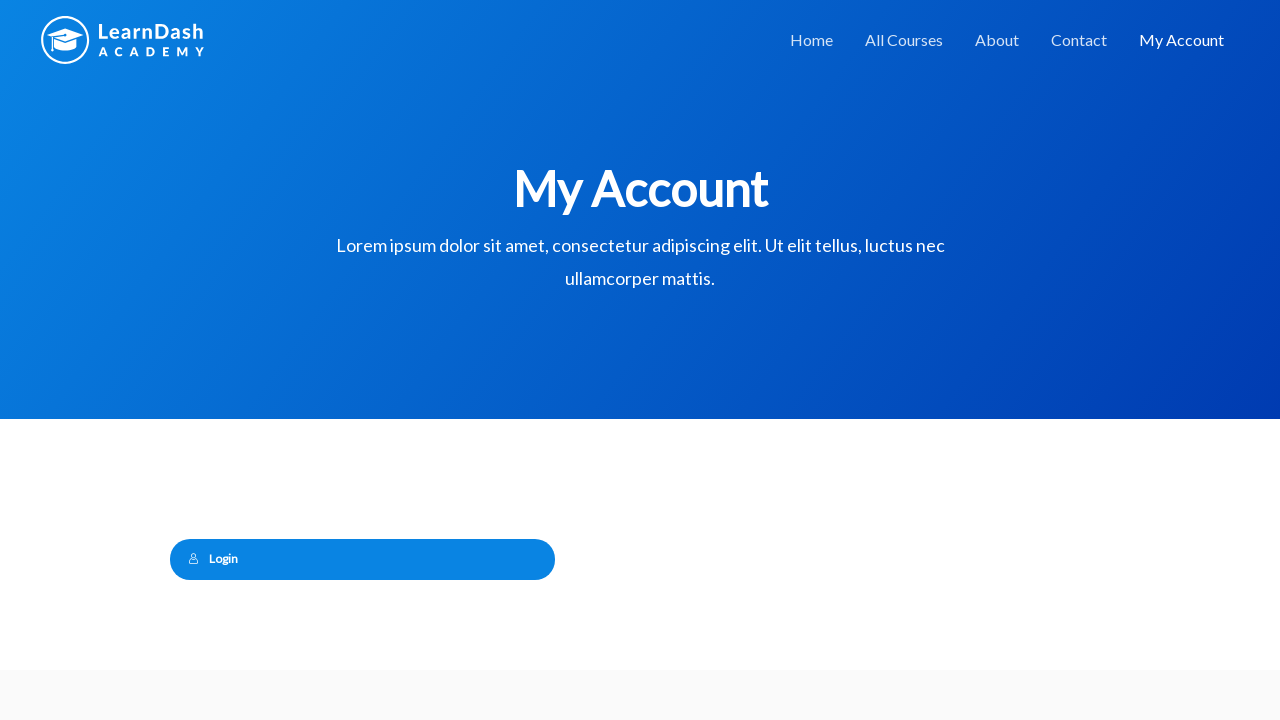

My Account page loaded successfully
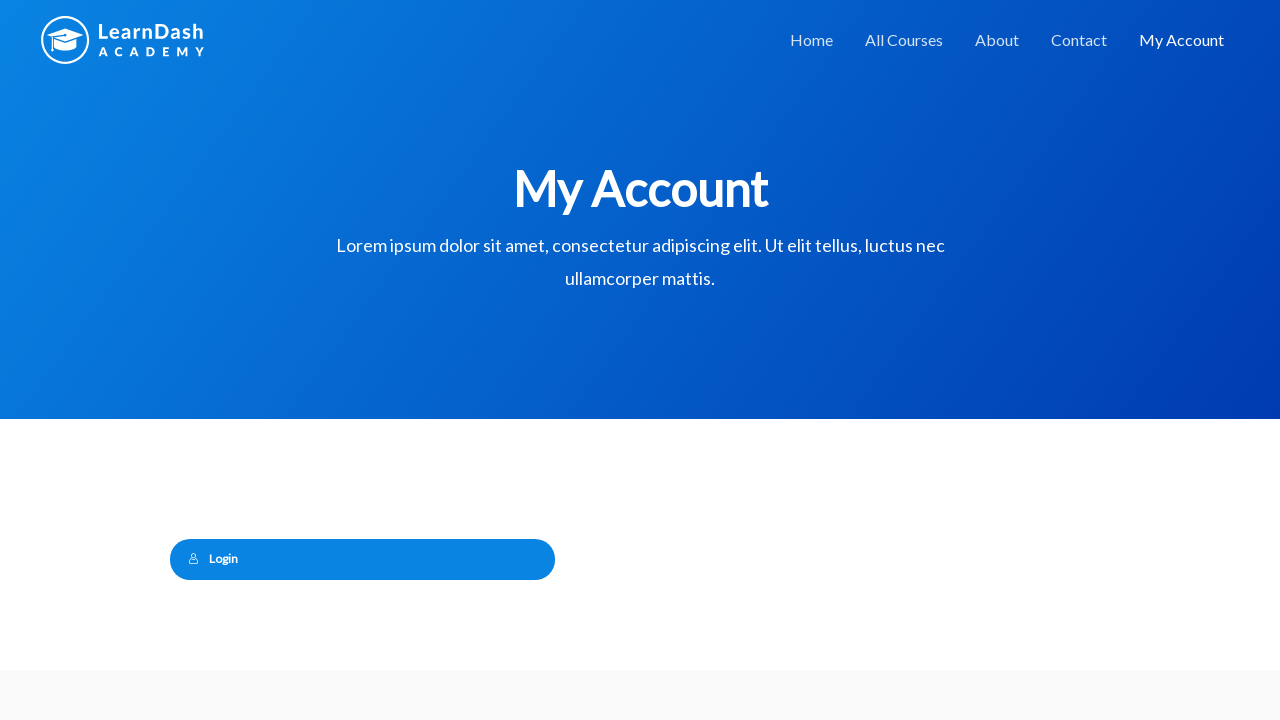

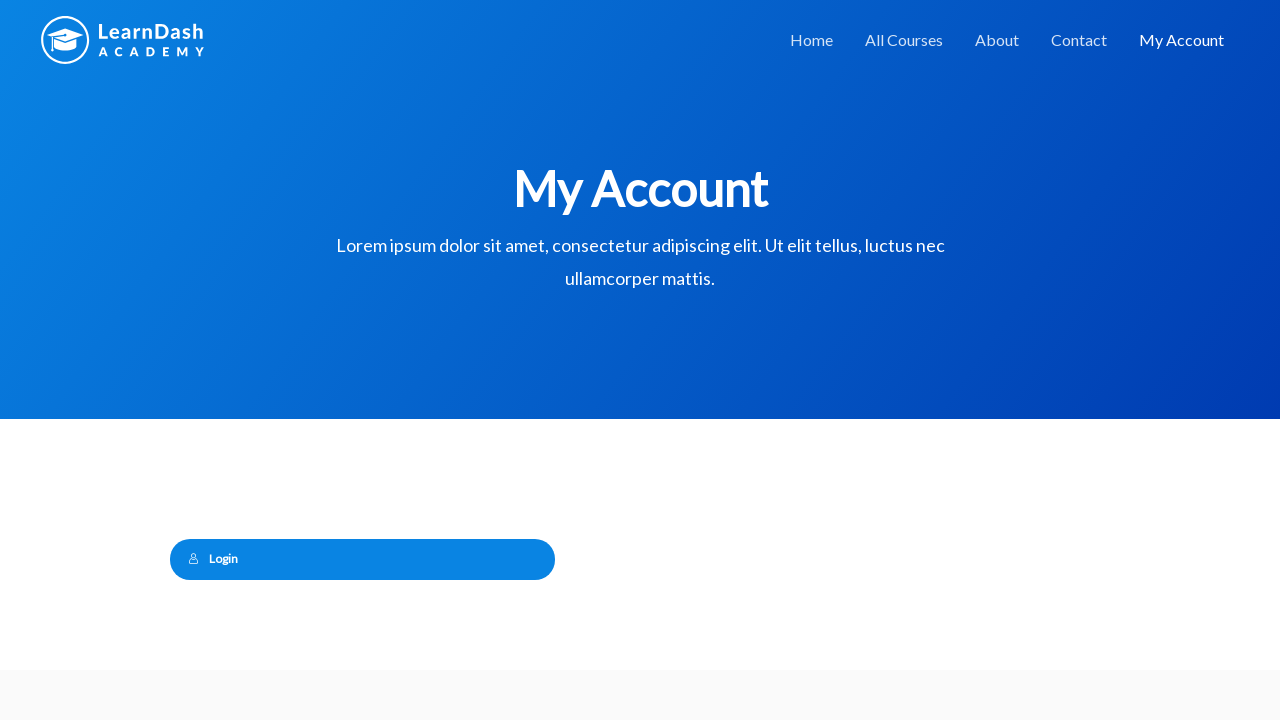